Tests file upload functionality by uploading a text file and verifying the uploaded filename is displayed correctly on the confirmation page.

Starting URL: https://the-internet.herokuapp.com/upload

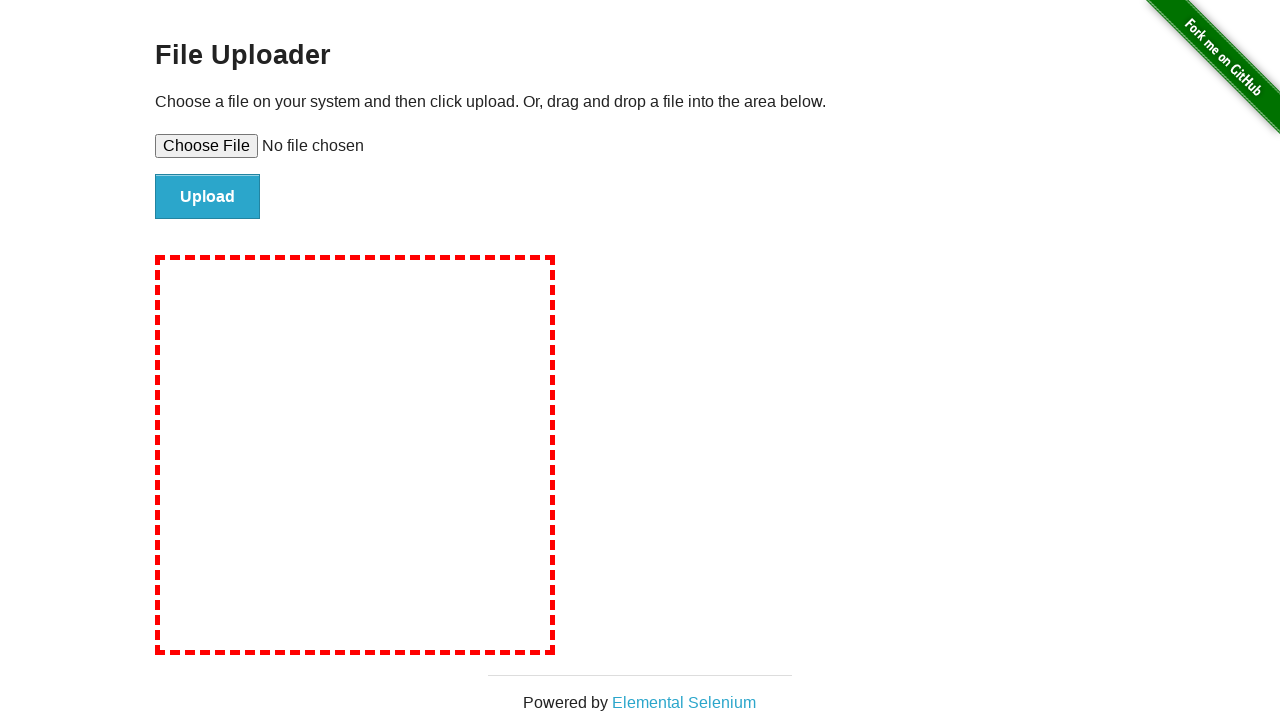

Created temporary test file with content
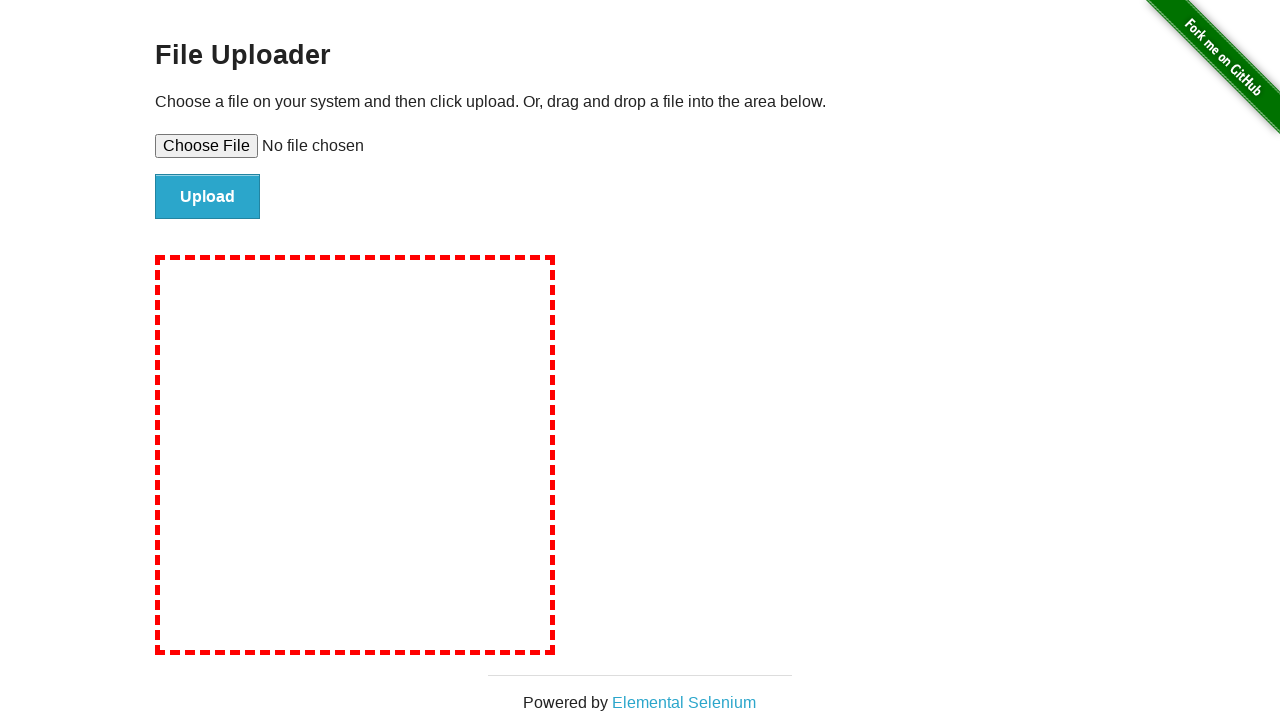

Set file input with test-upload-file.txt
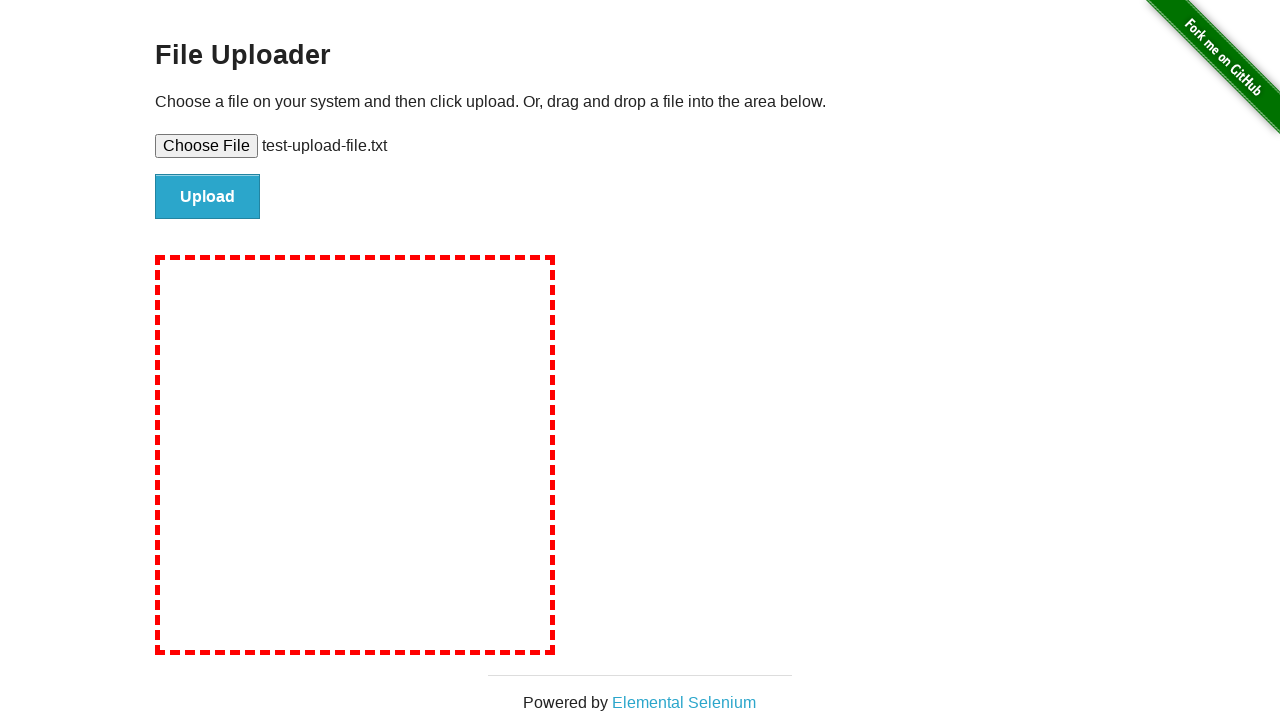

Clicked file submit button at (208, 197) on #file-submit
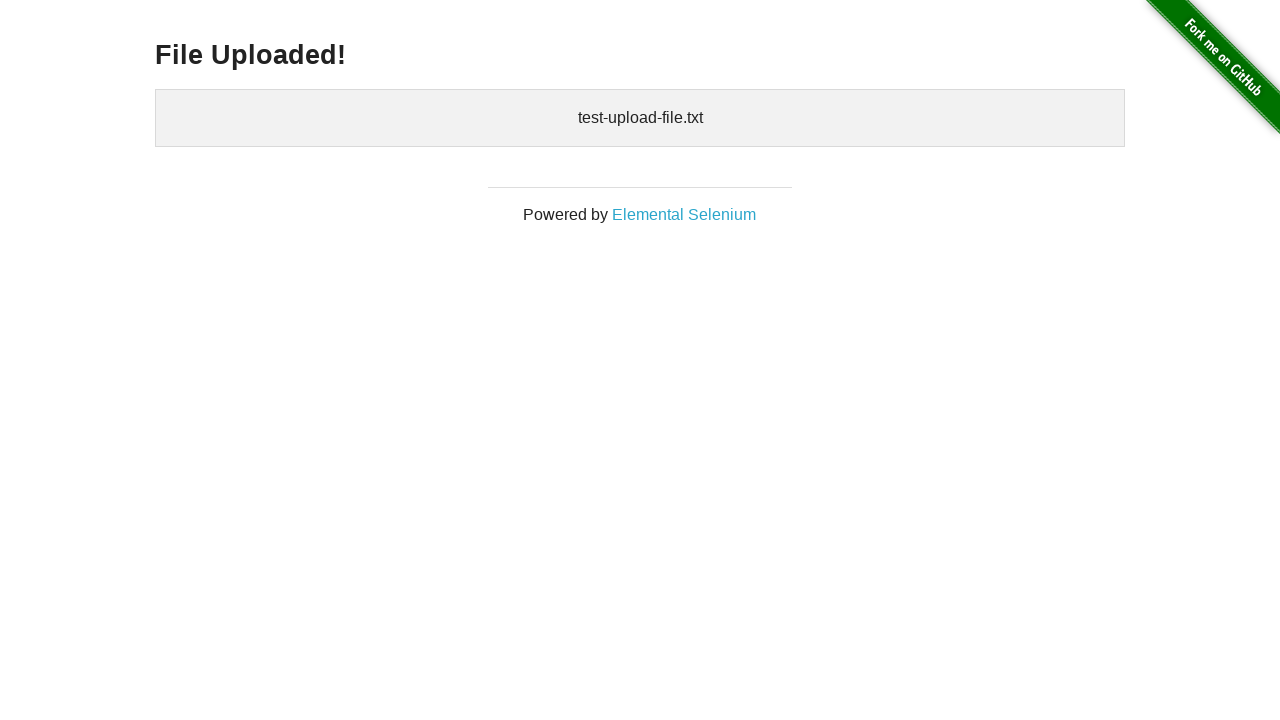

Upload confirmation page loaded with uploaded files section
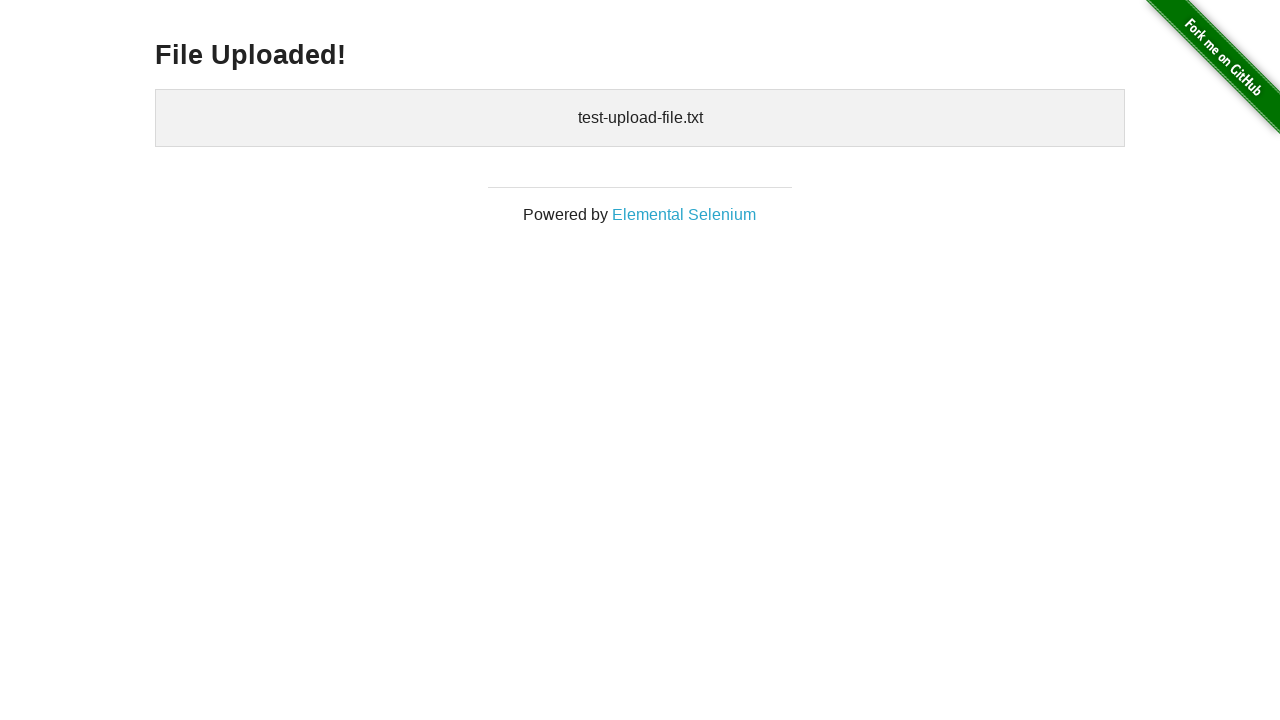

Cleaned up temporary test file
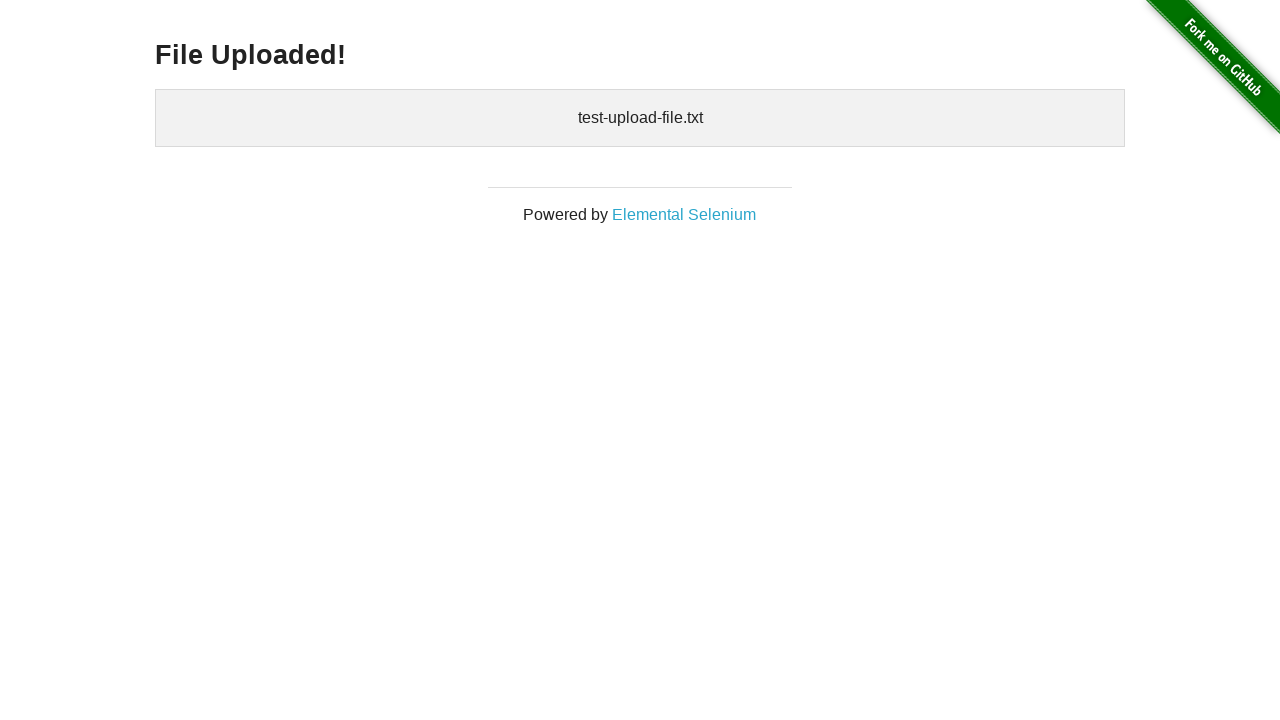

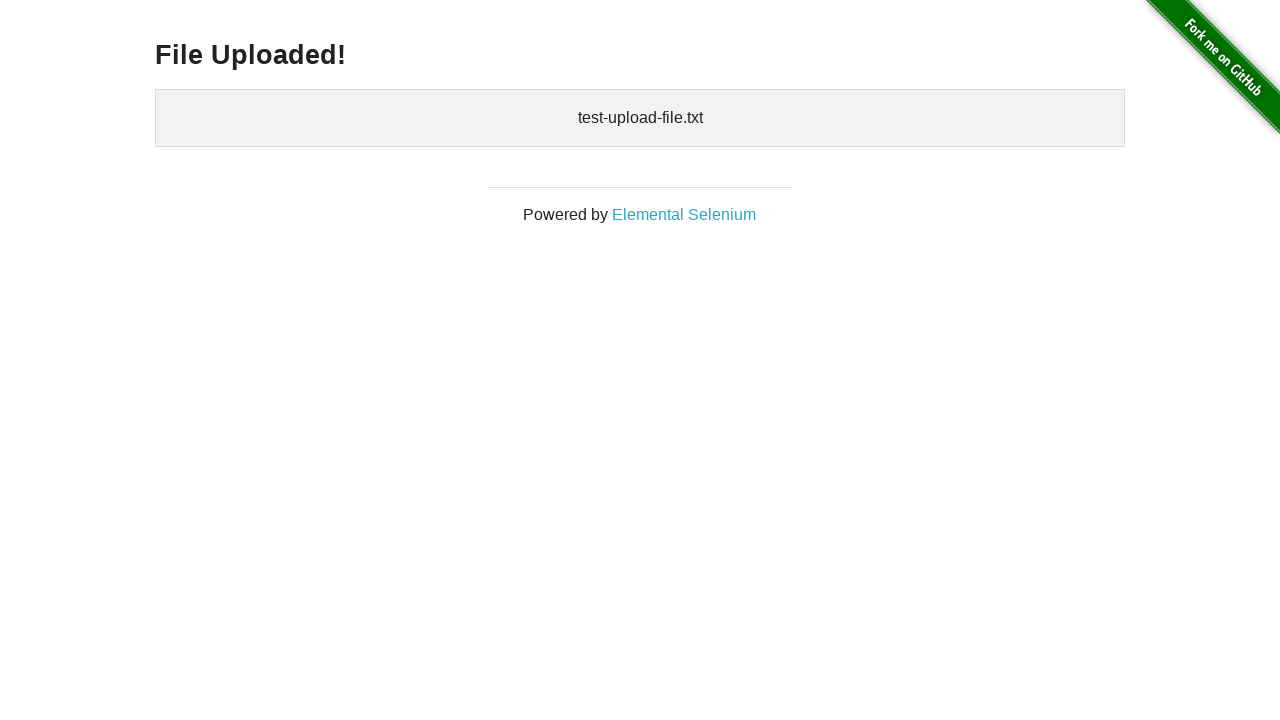